Tests multi-select dropdown functionality by selecting all available options, then deselecting one by index, and finally deselecting all options.

Starting URL: http://syntaxprojects.com/basic-select-dropdown-demo.php

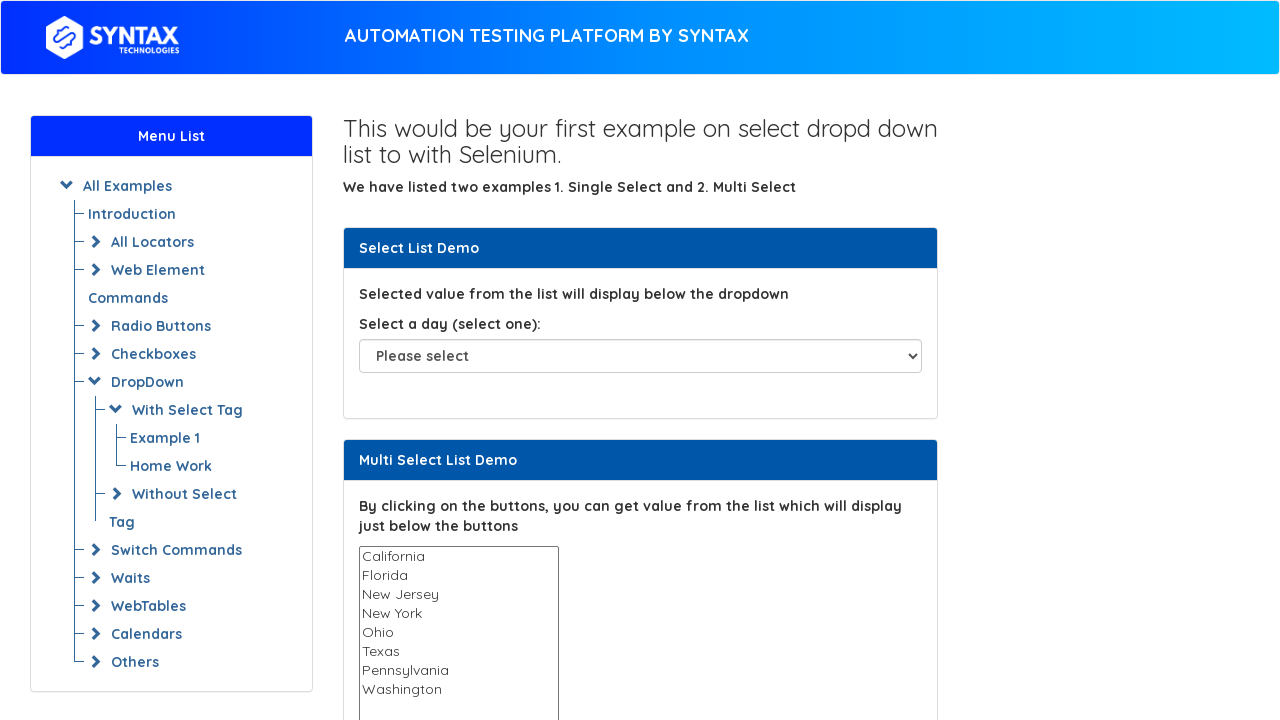

Located multi-select dropdown element
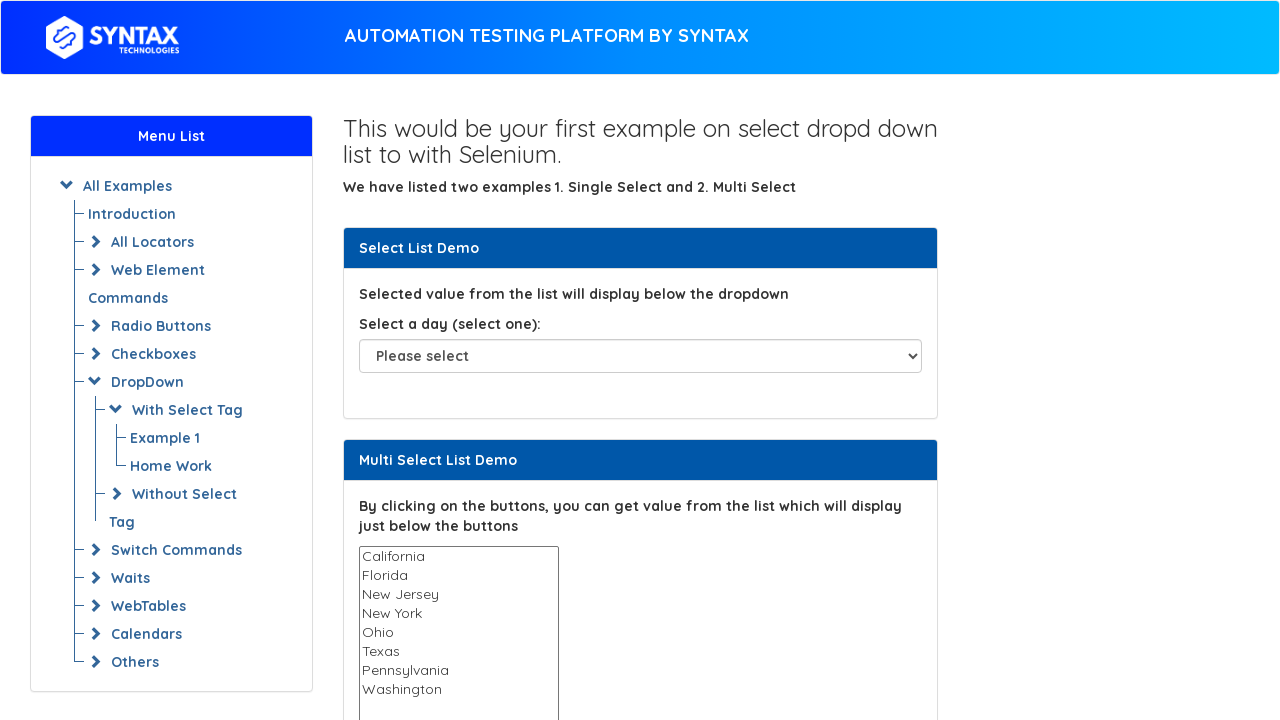

Multi-select dropdown is now visible
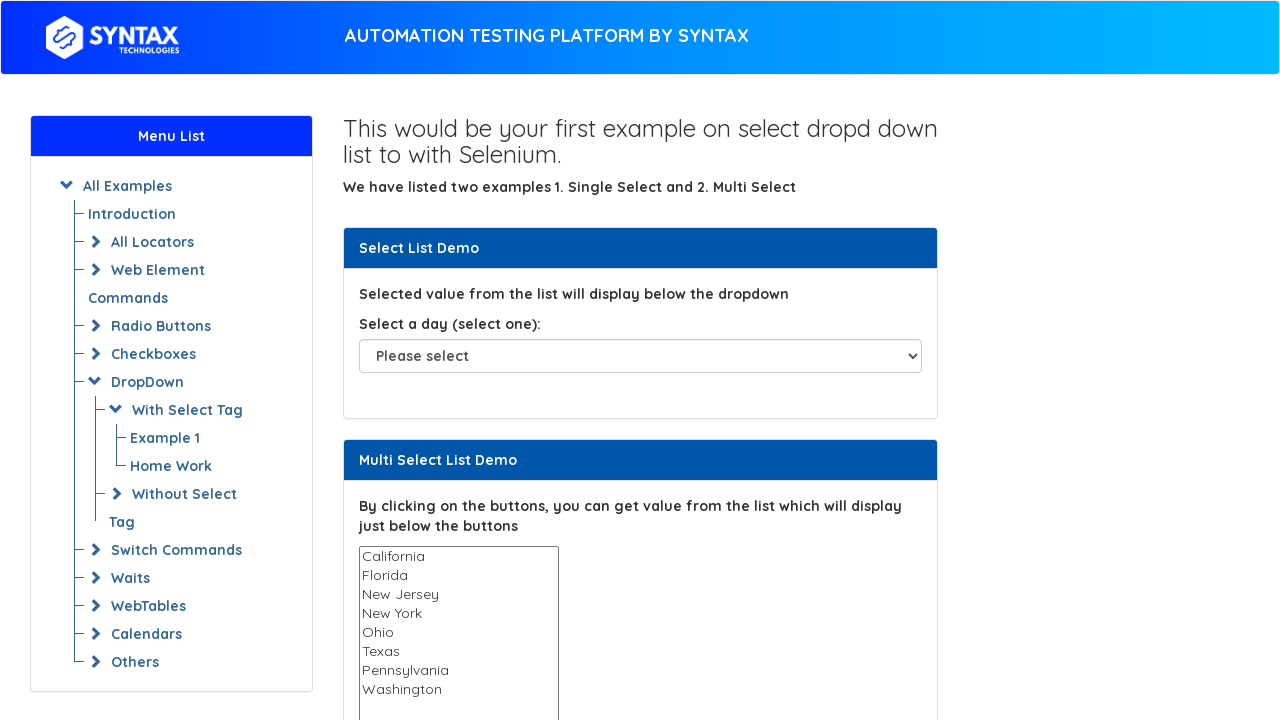

Found 8 options in the multi-select dropdown
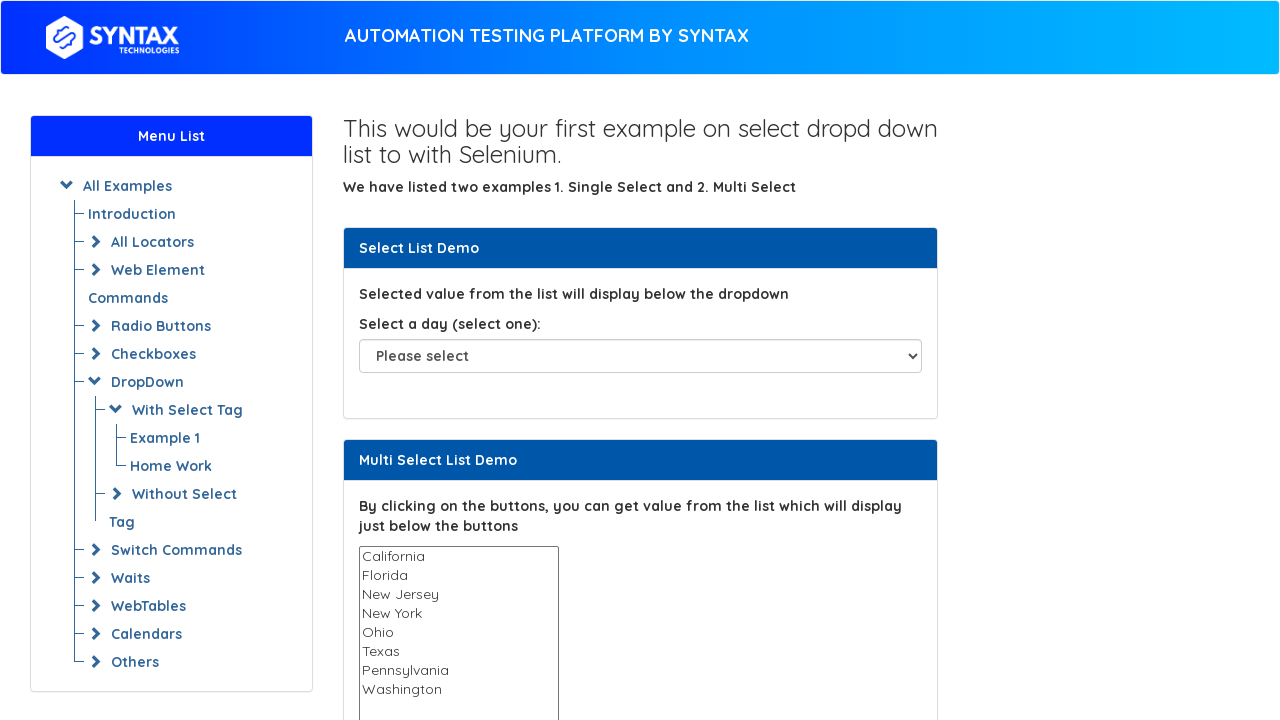

Selected option 'California' at index 0 on #multi-select
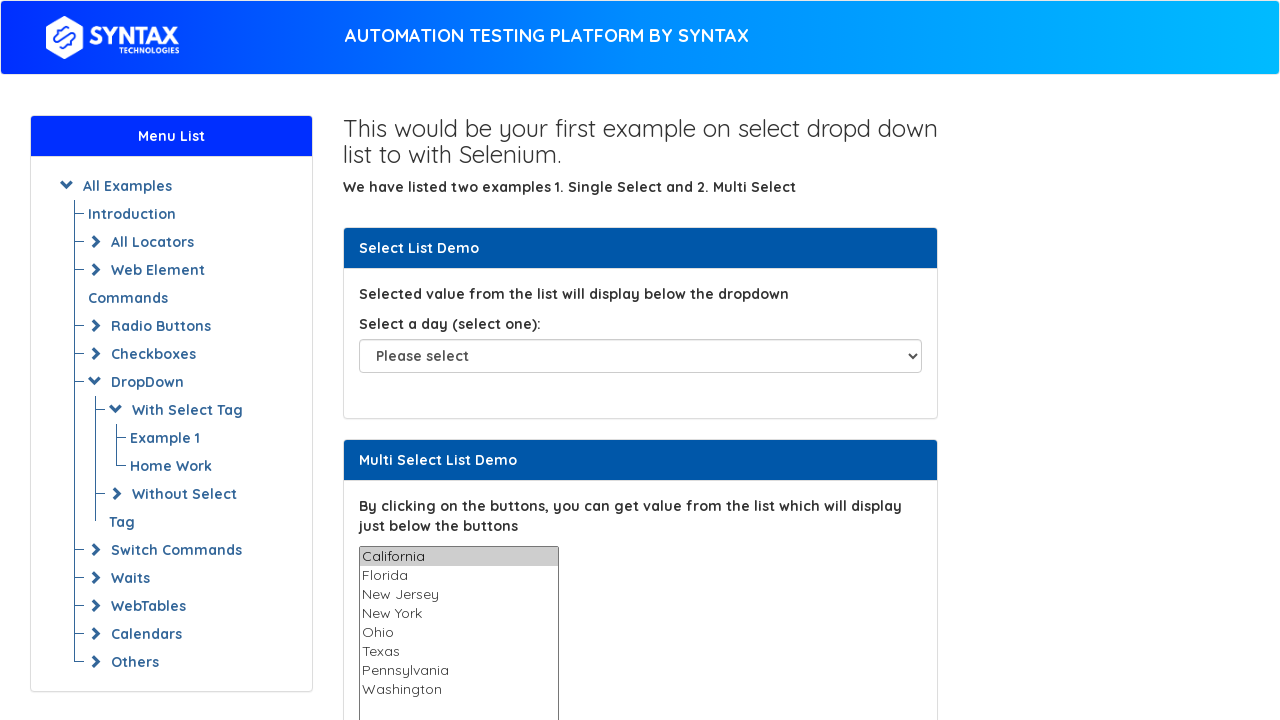

Selected option 'Florida' at index 1 on #multi-select
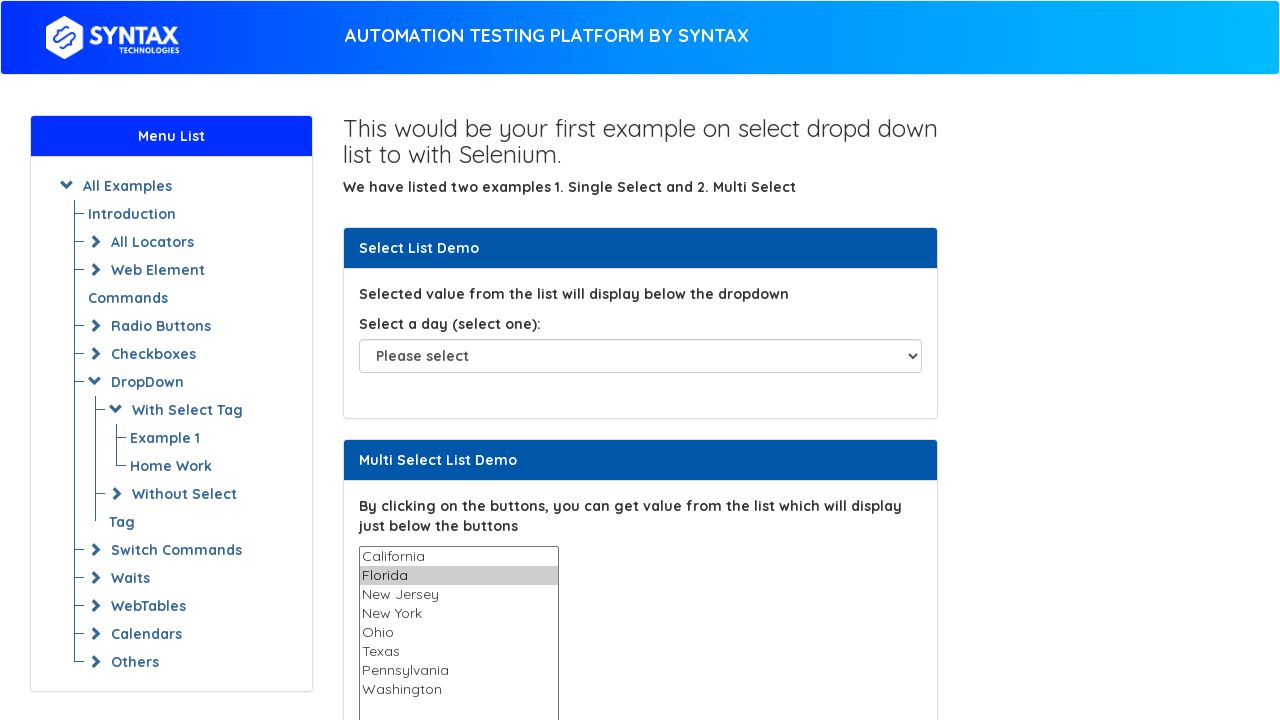

Selected option 'New Jersey' at index 2 on #multi-select
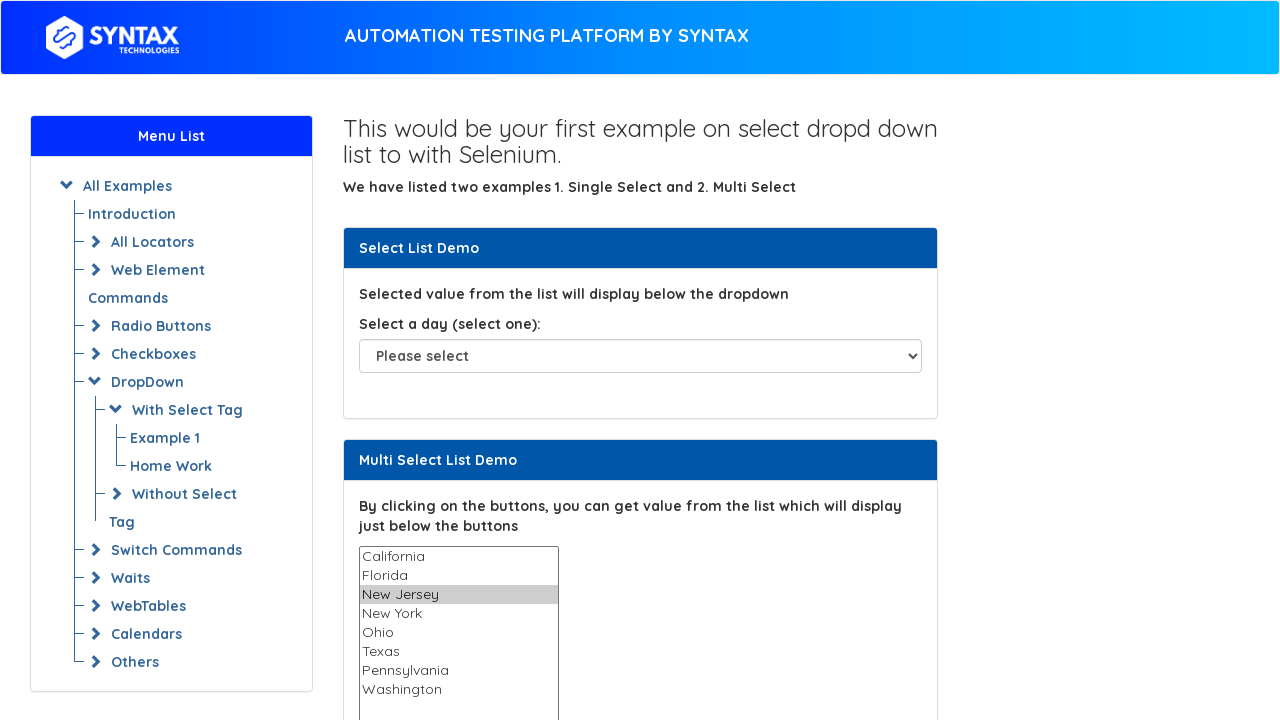

Selected option 'New York' at index 3 on #multi-select
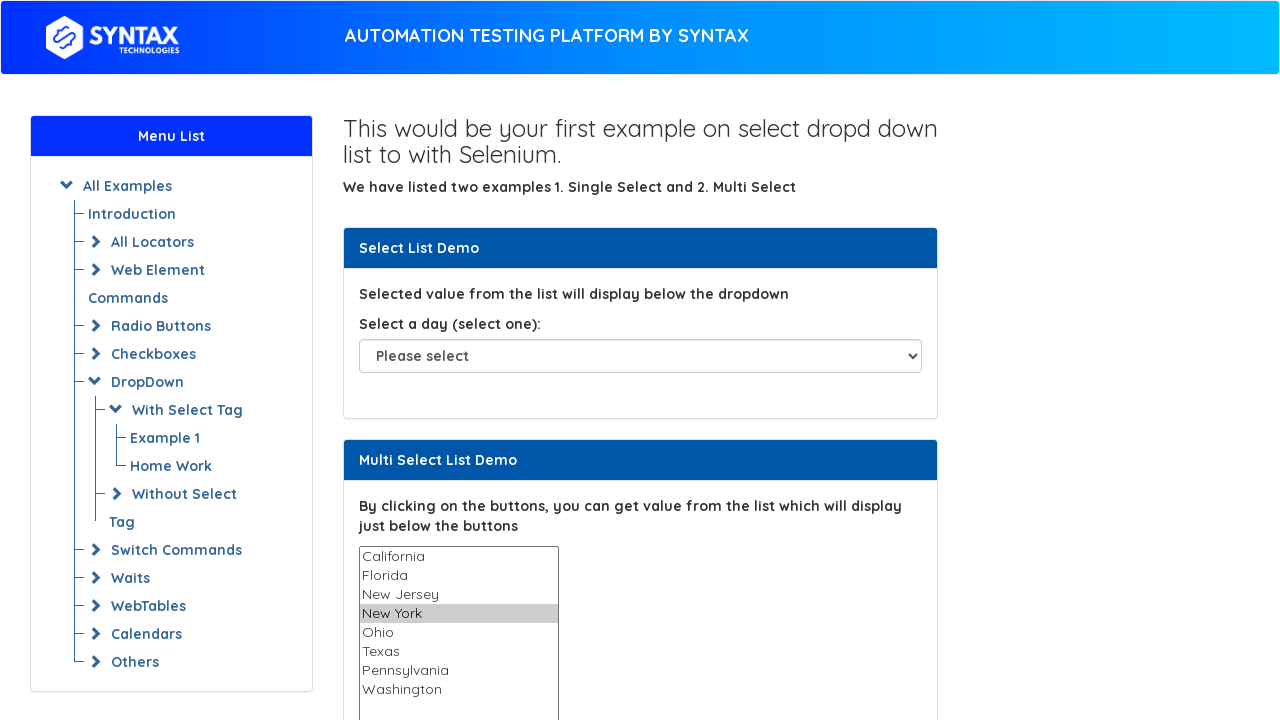

Selected option 'Ohio' at index 4 on #multi-select
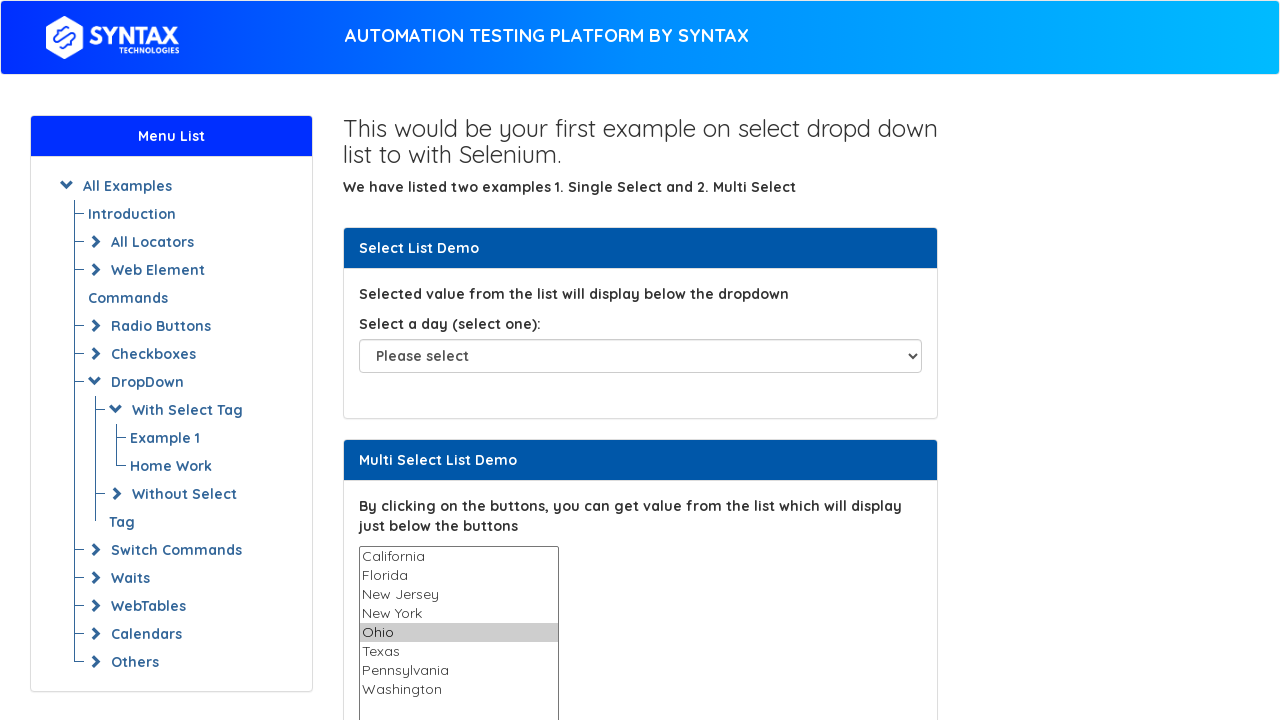

Selected option 'Texas' at index 5 on #multi-select
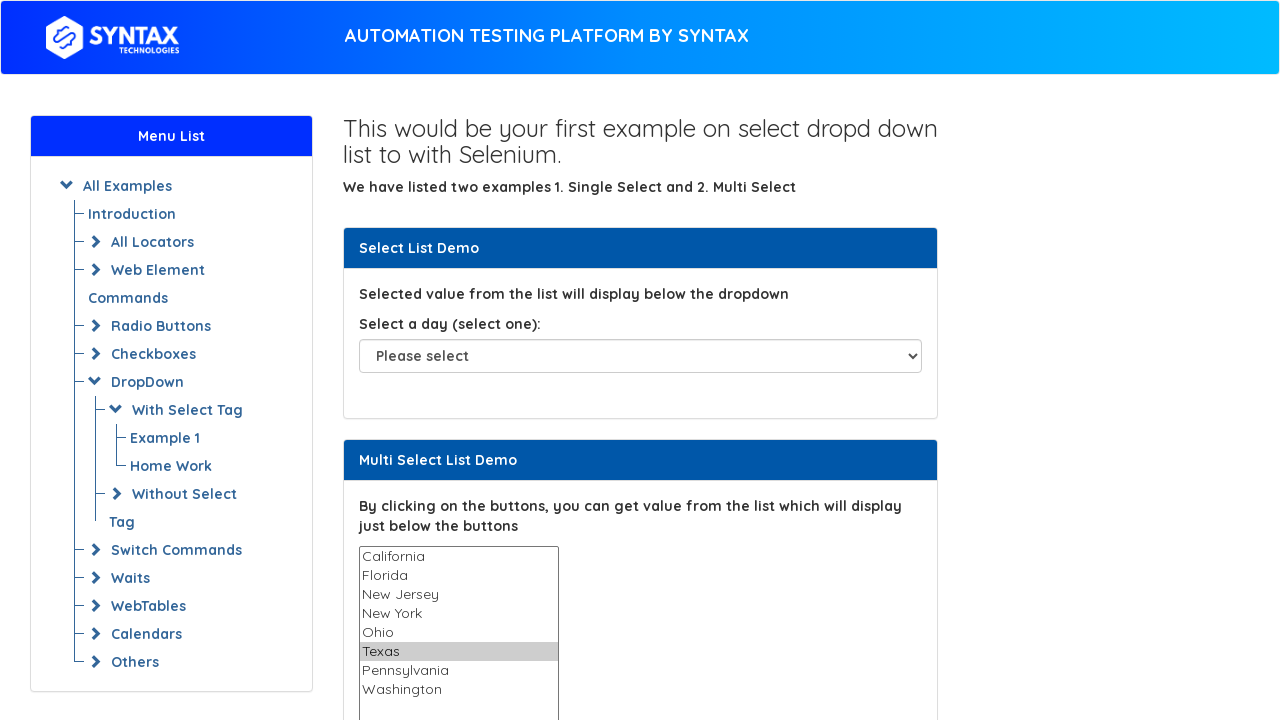

Selected option 'Pennsylvania' at index 6 on #multi-select
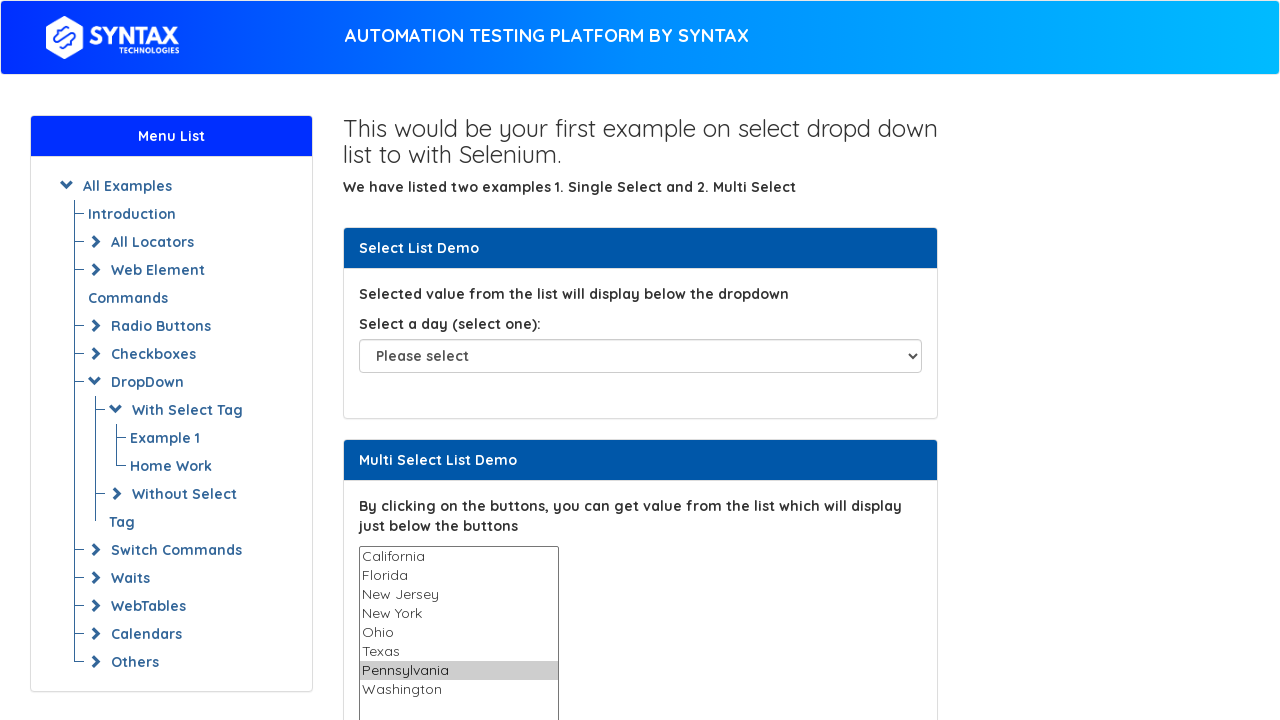

Selected option 'Washington' at index 7 on #multi-select
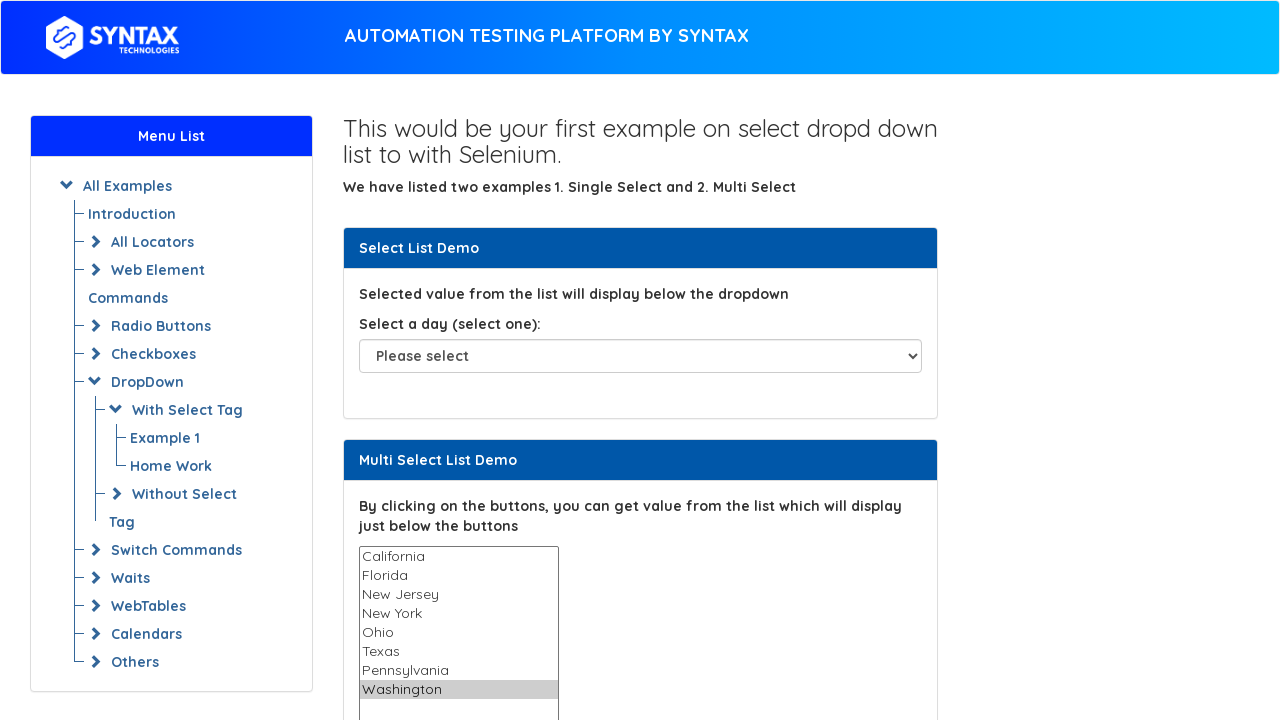

Waited 500ms to observe all selections
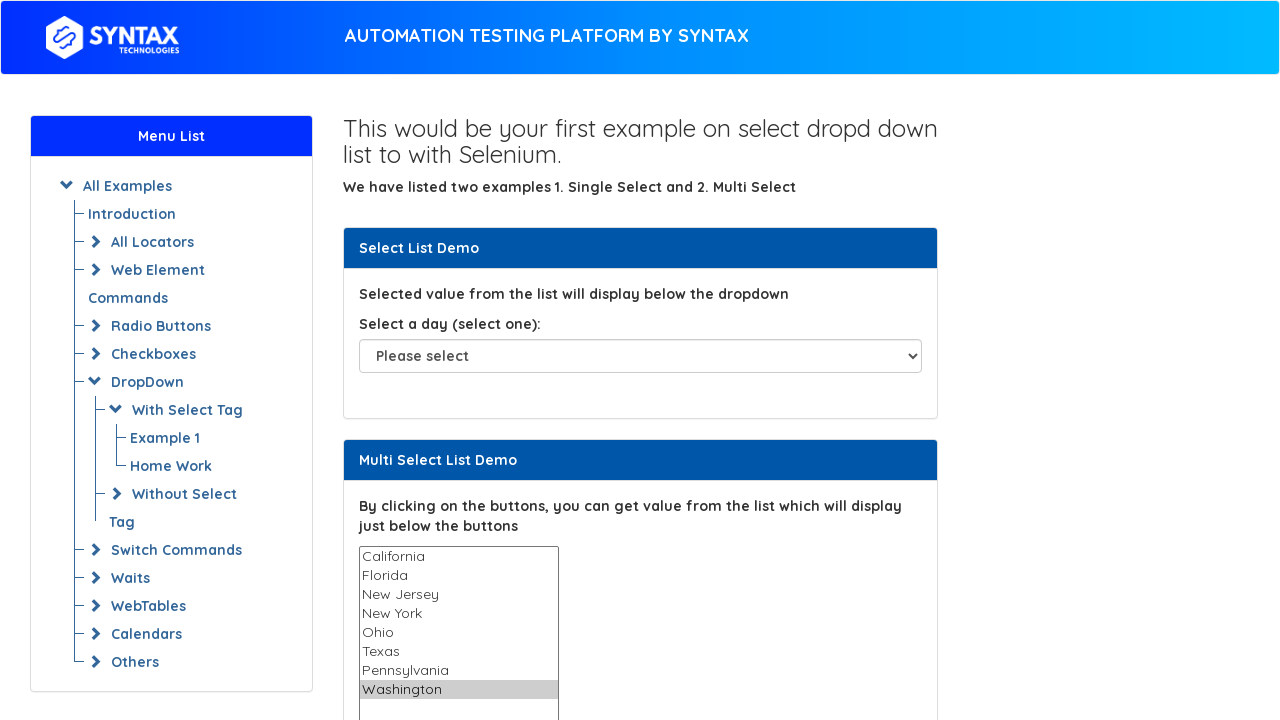

Retrieved value at index 5: 'Texas'
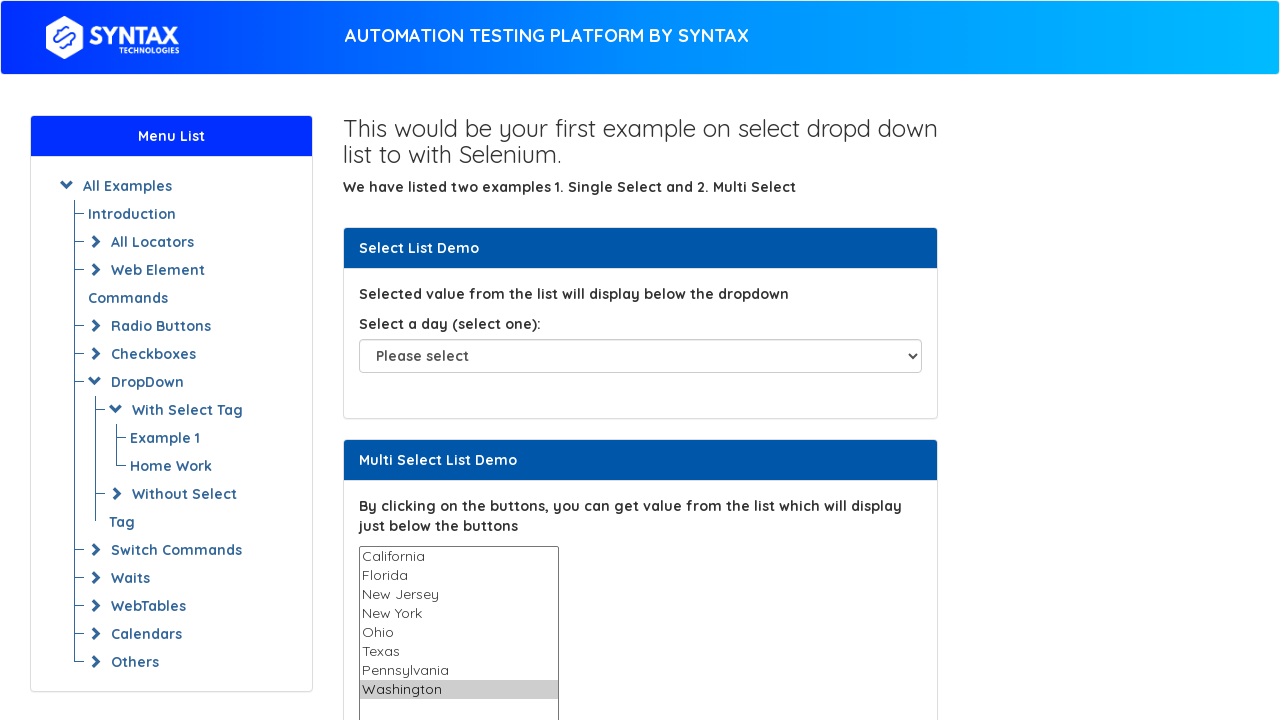

Prepared to keep 7 options, excluding index 5
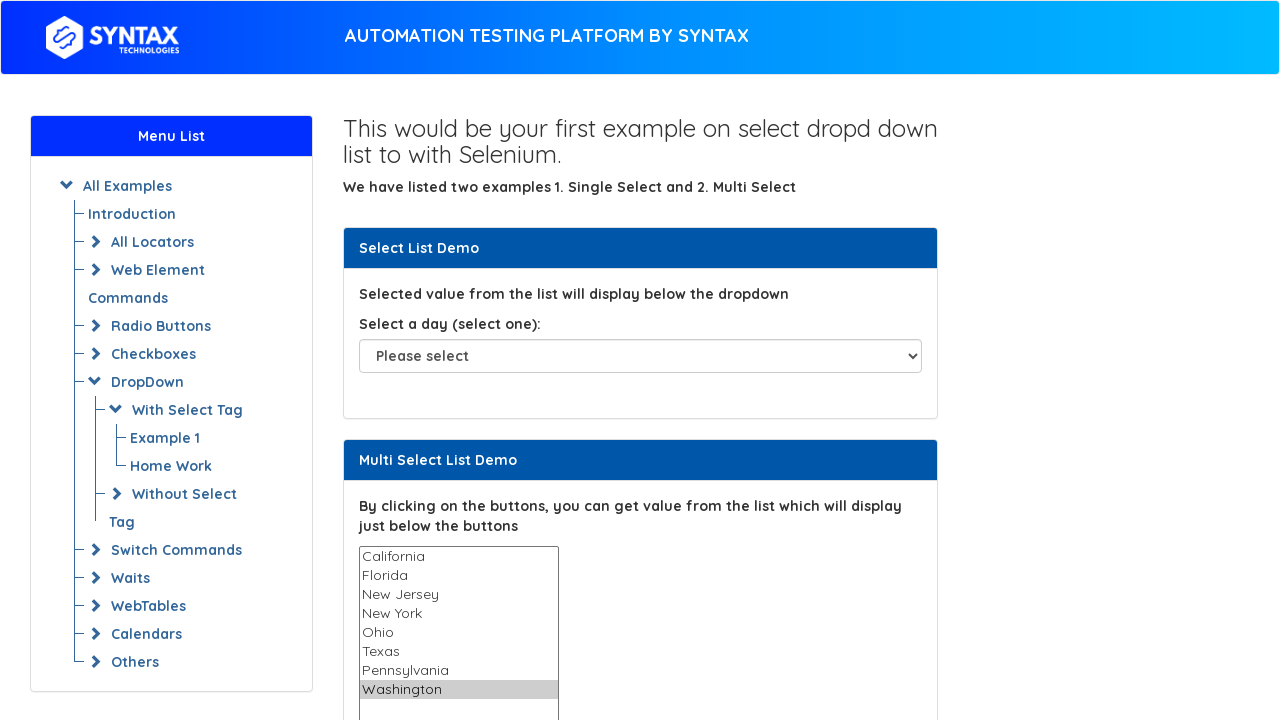

Deselected option at index 5 by re-selecting all other options on #multi-select
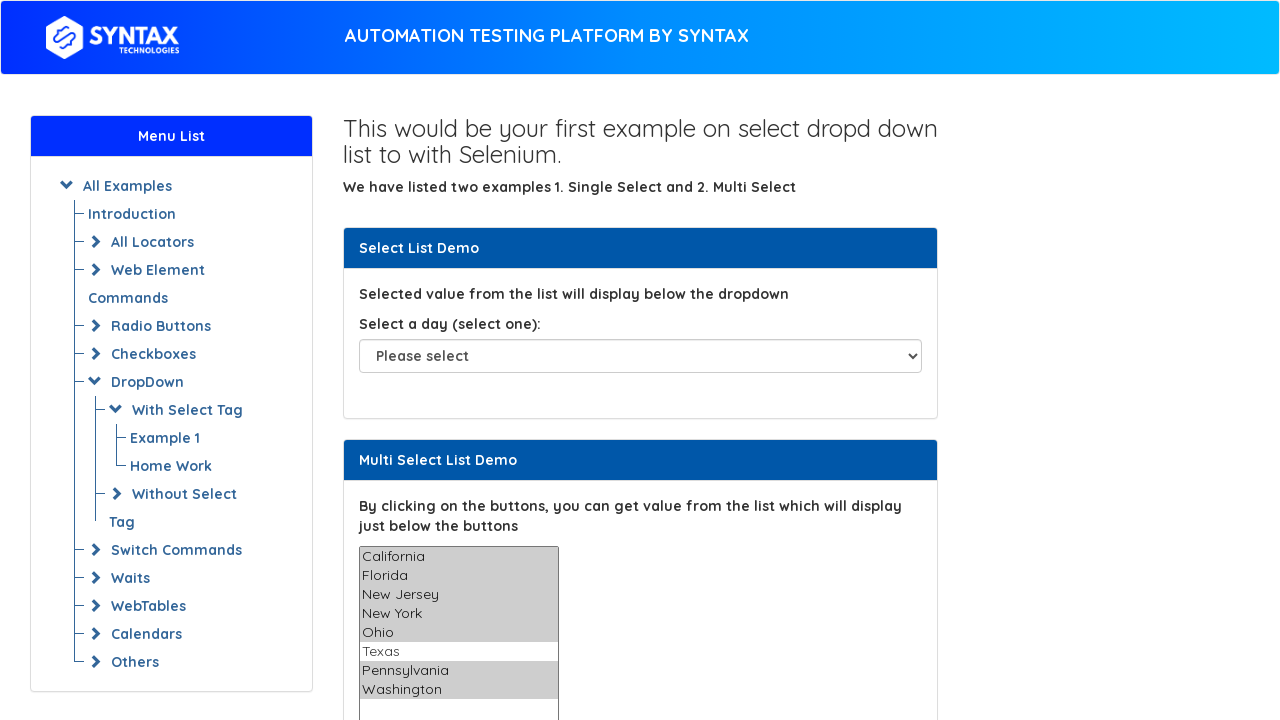

Waited 500ms to observe deselection of index 5
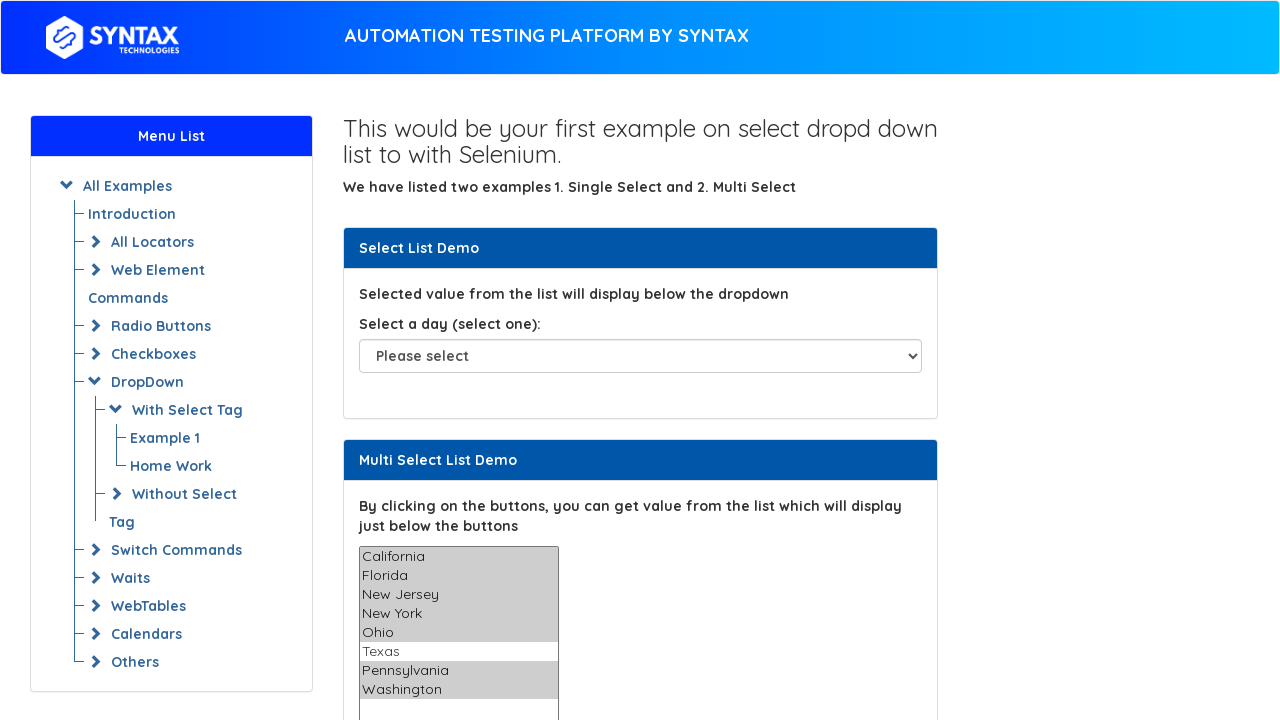

Deselected all options in the multi-select dropdown
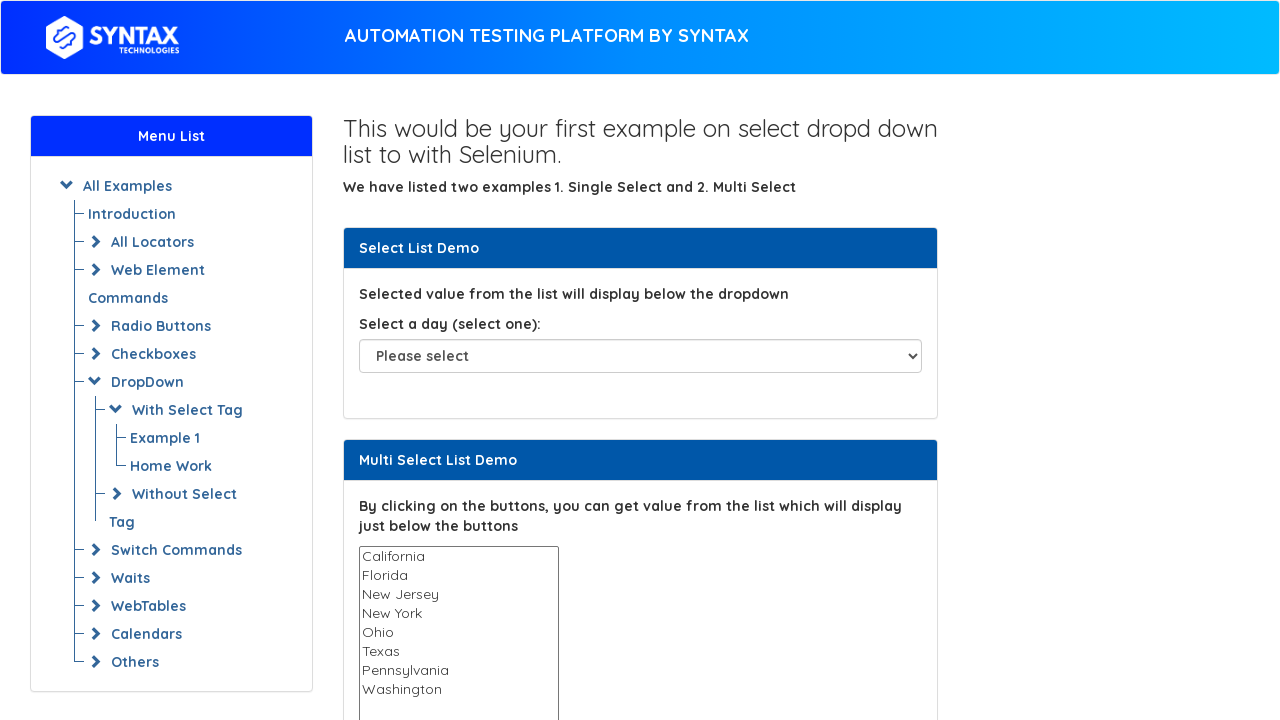

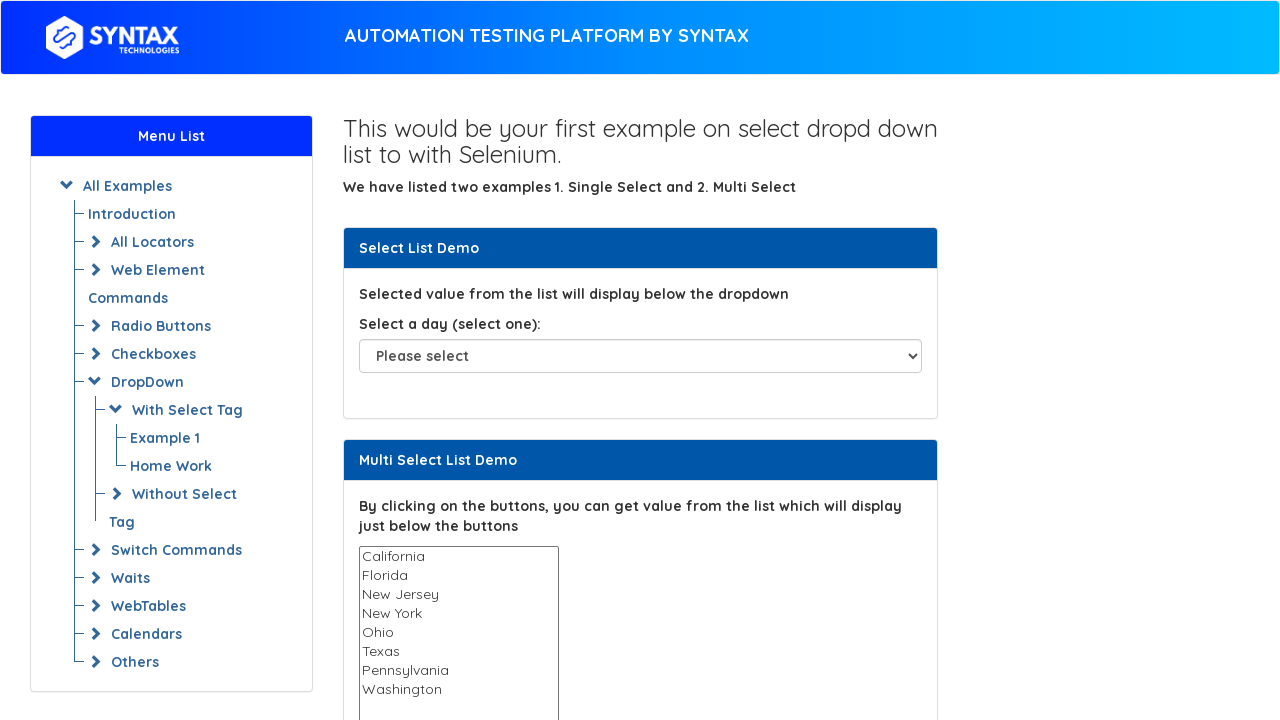